Tests keyboard key press functionality by sending BACKSPACE and HOME key presses to the page and verifying the key press detection works.

Starting URL: https://the-internet.herokuapp.com/key_presses

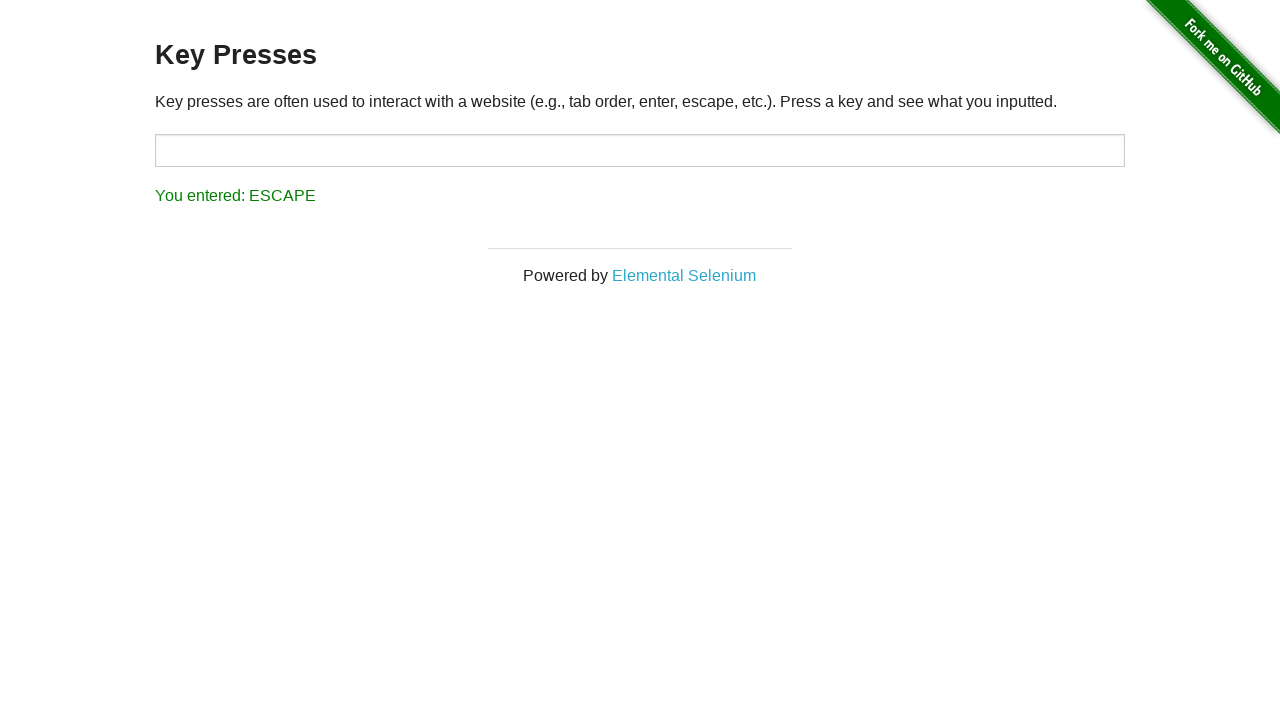

Pressed BACKSPACE key
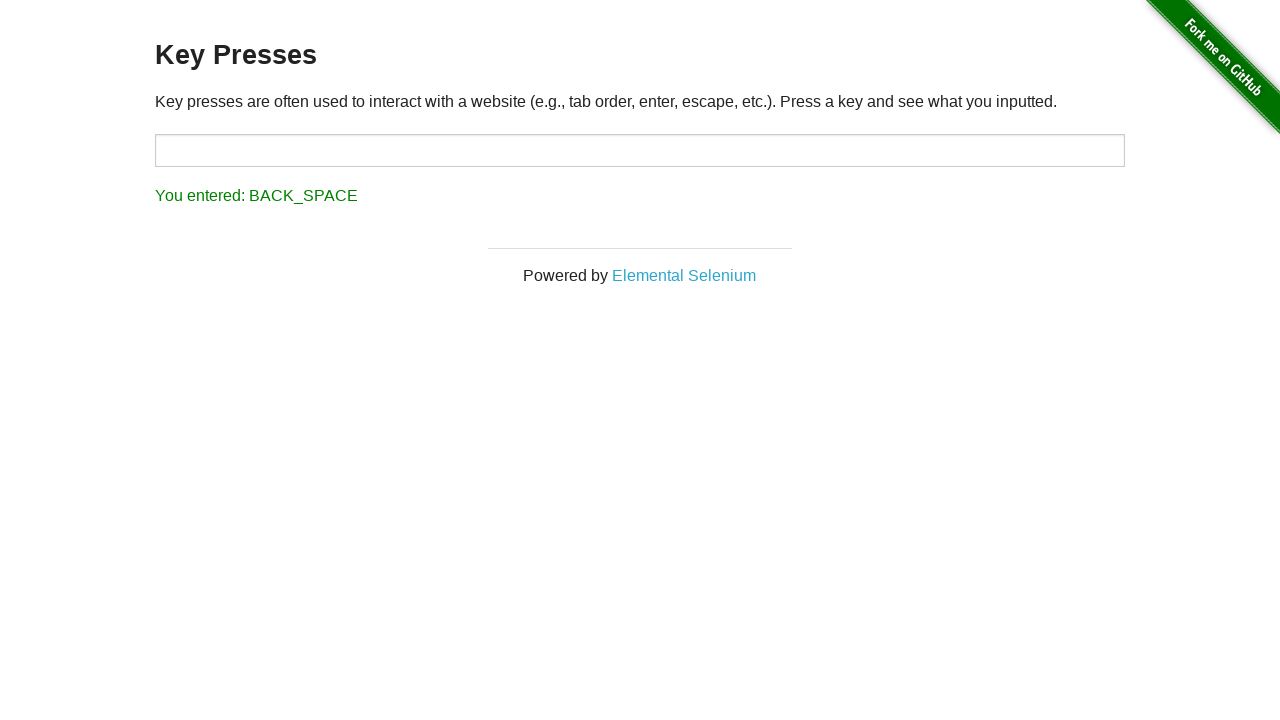

Waited 1 second to observe BACKSPACE result
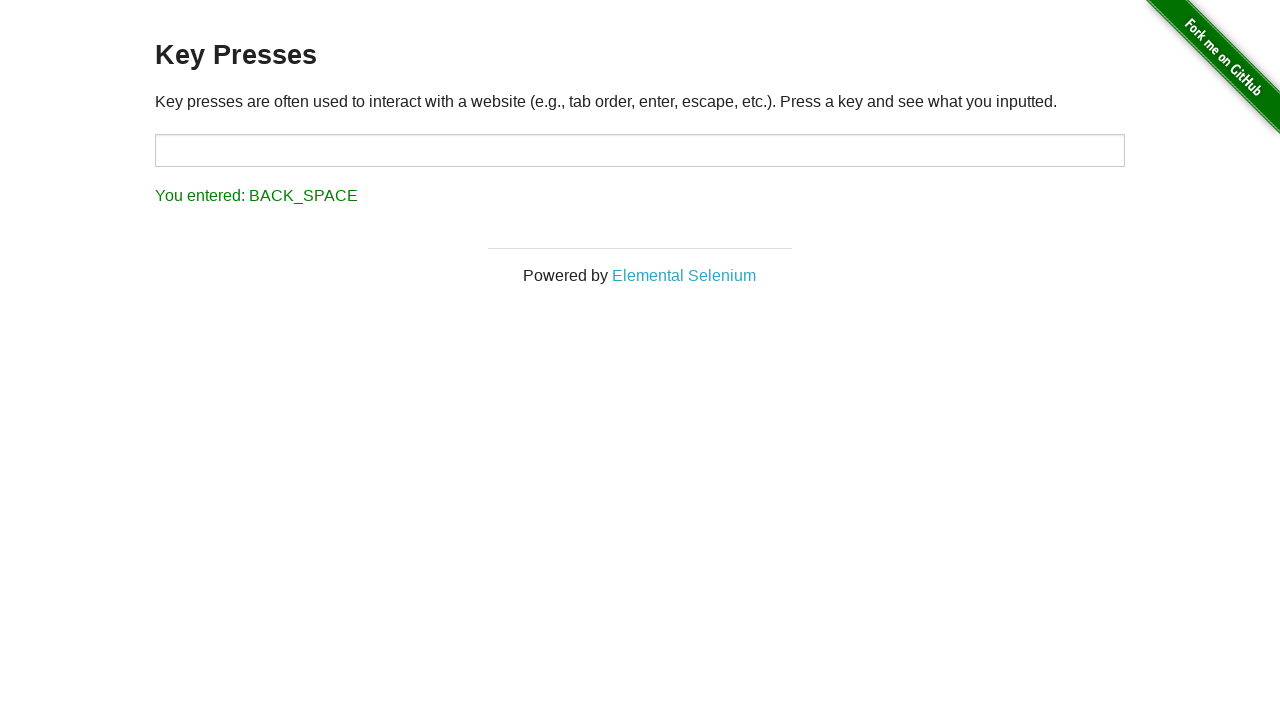

Pressed HOME key
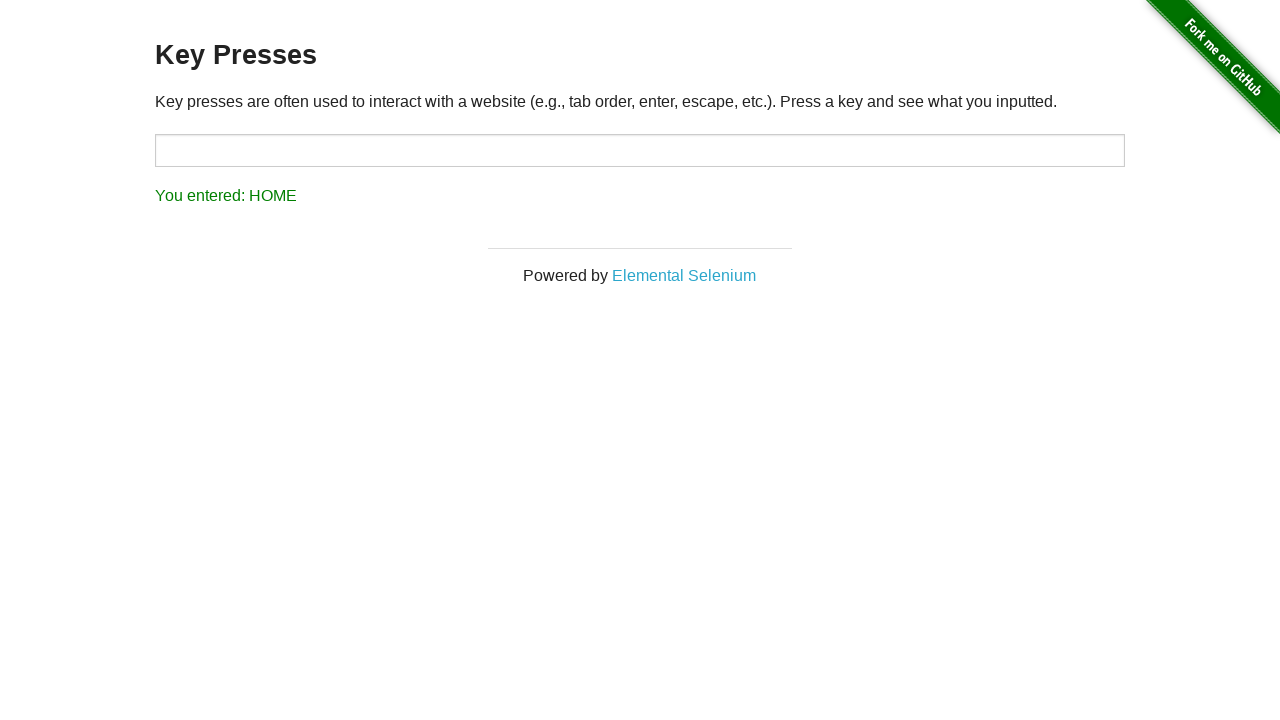

Result element loaded after HOME key press
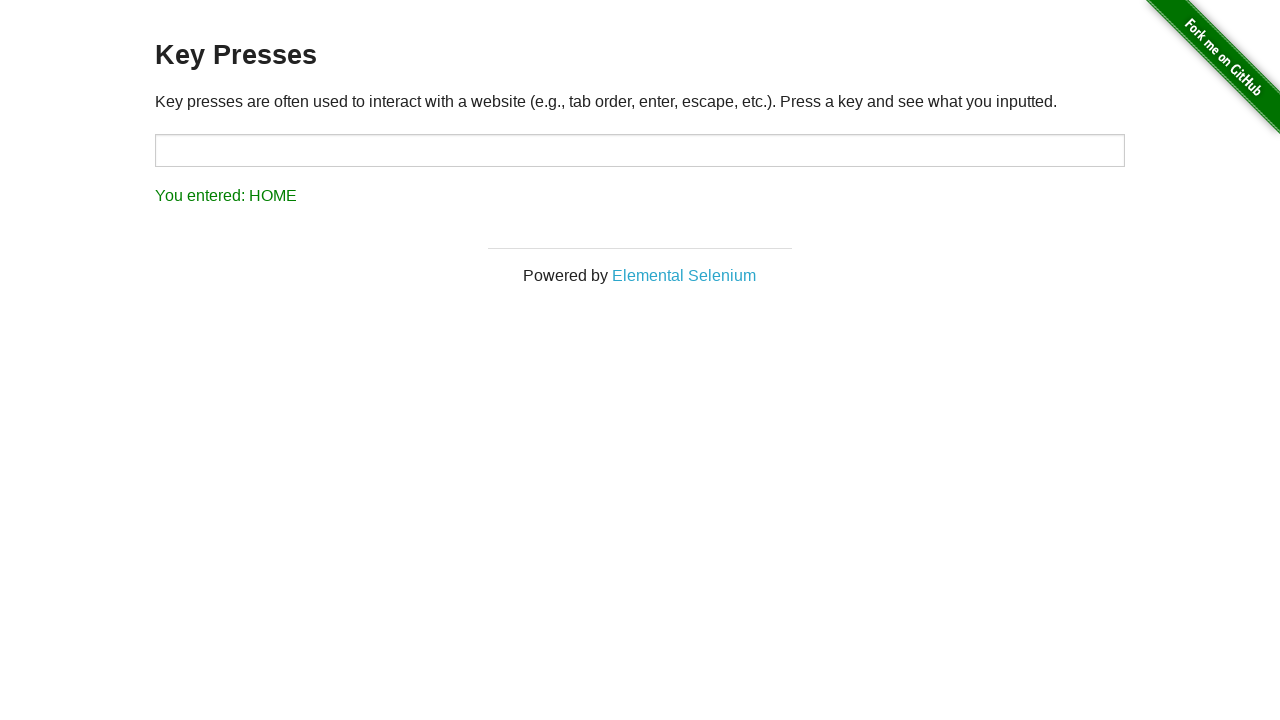

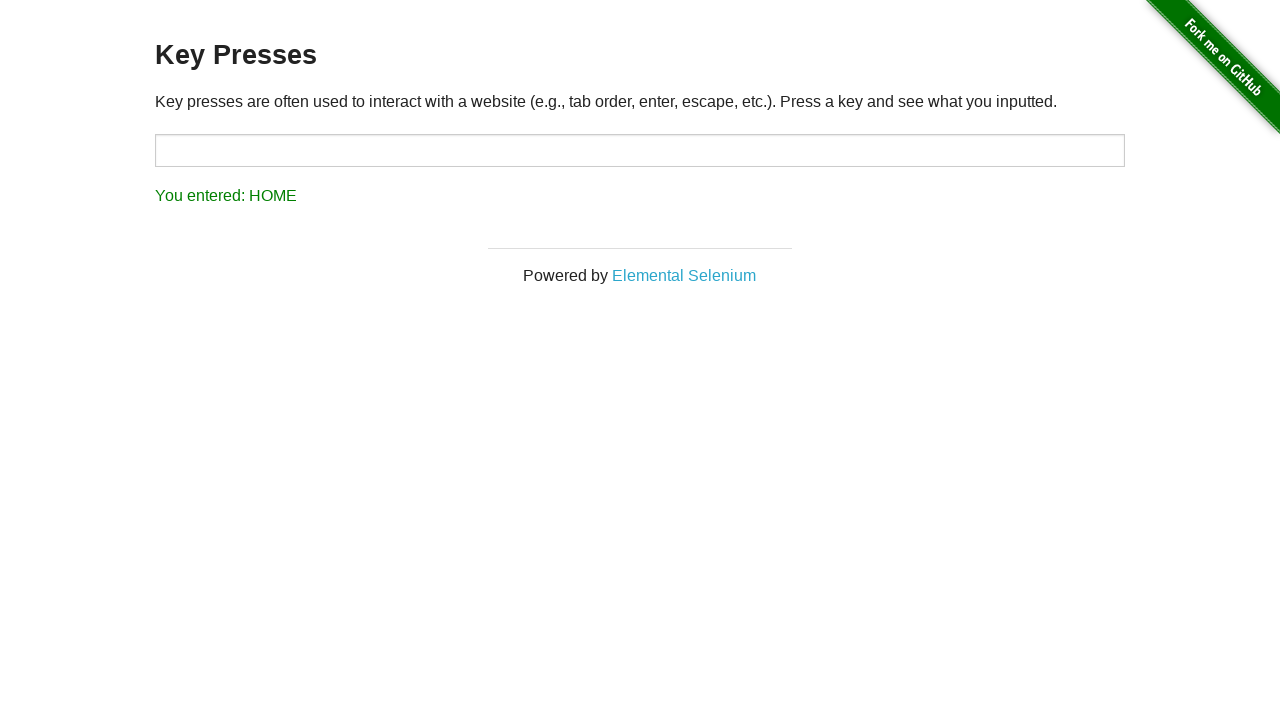